Tests multi-select dropdown by selecting all available language options and then deselecting them all

Starting URL: https://practice.cydeo.com/dropdown

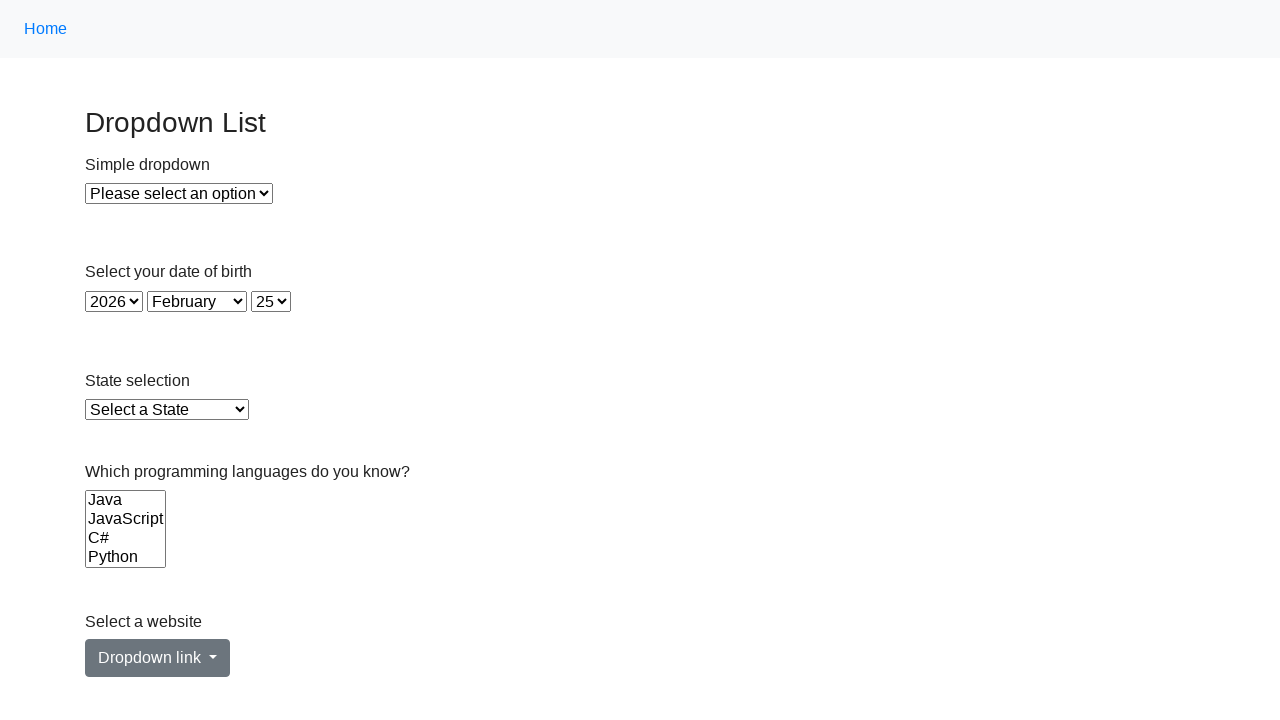

Located the languages multi-select dropdown
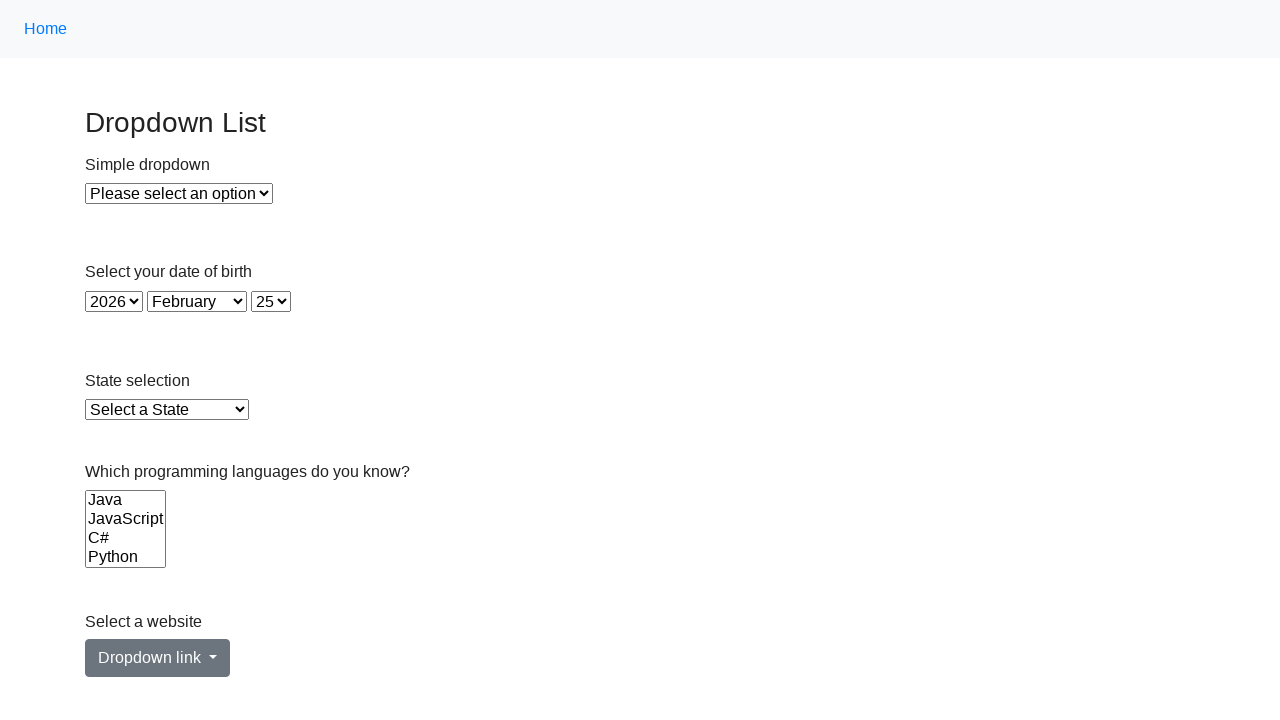

Retrieved all available language options from dropdown
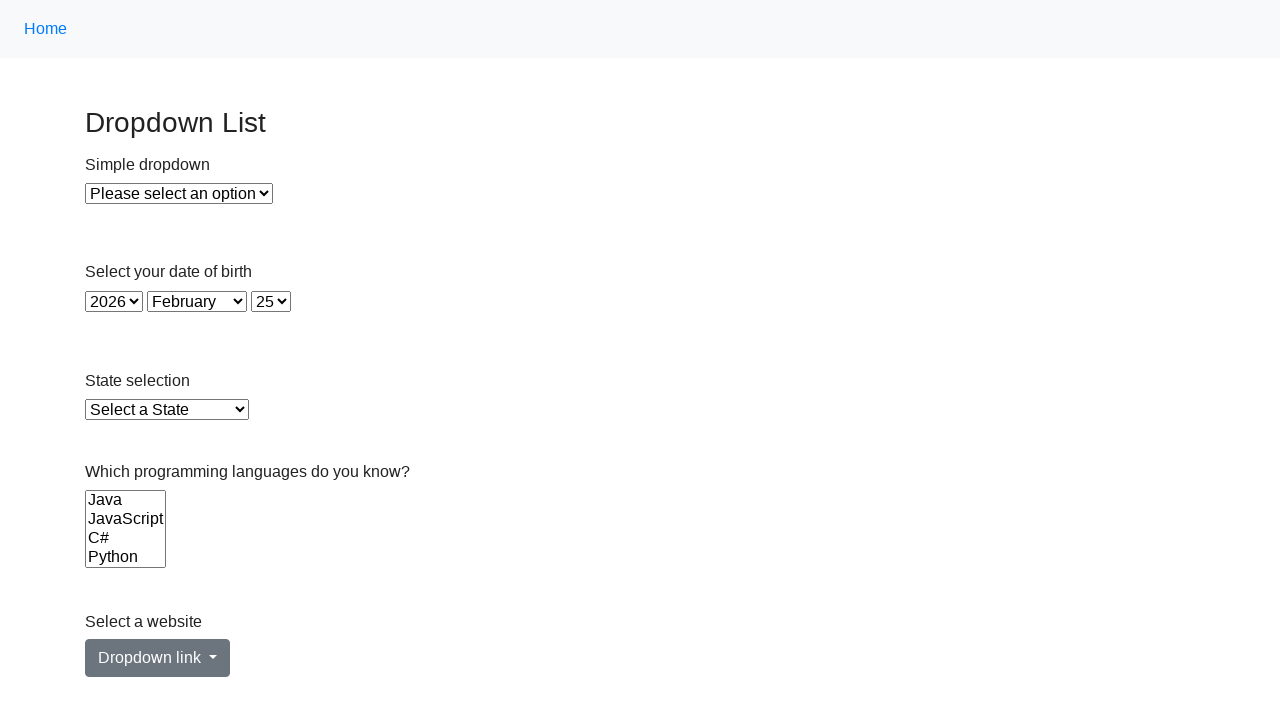

Selected language option: Java at (126, 500) on select[name='Languages'] >> option >> nth=0
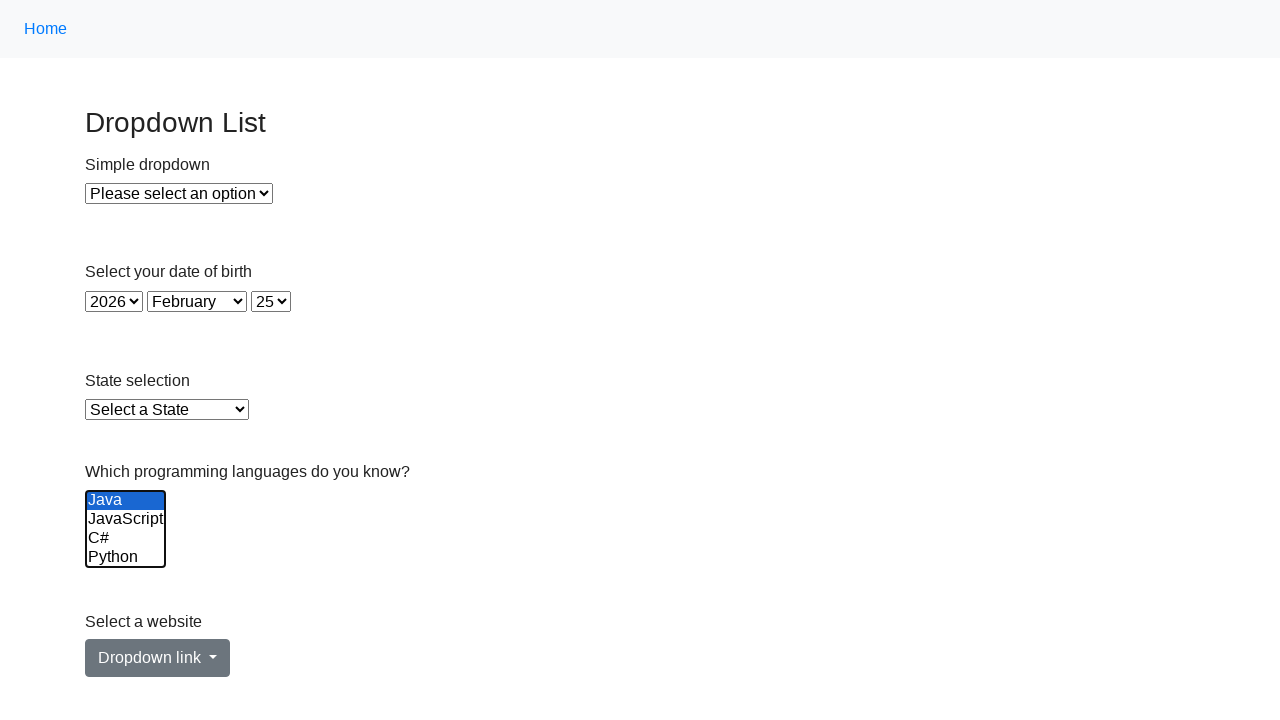

Selected language option: JavaScript at (126, 519) on select[name='Languages'] >> option >> nth=1
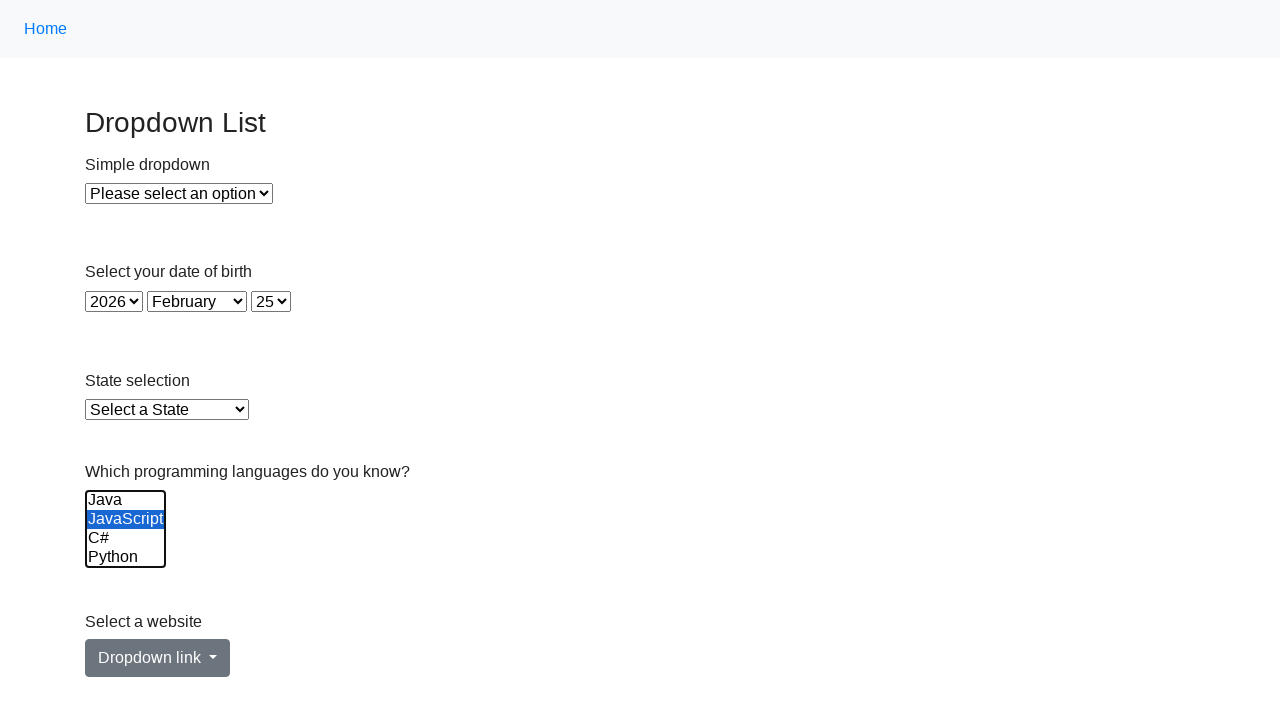

Selected language option: C# at (126, 538) on select[name='Languages'] >> option >> nth=2
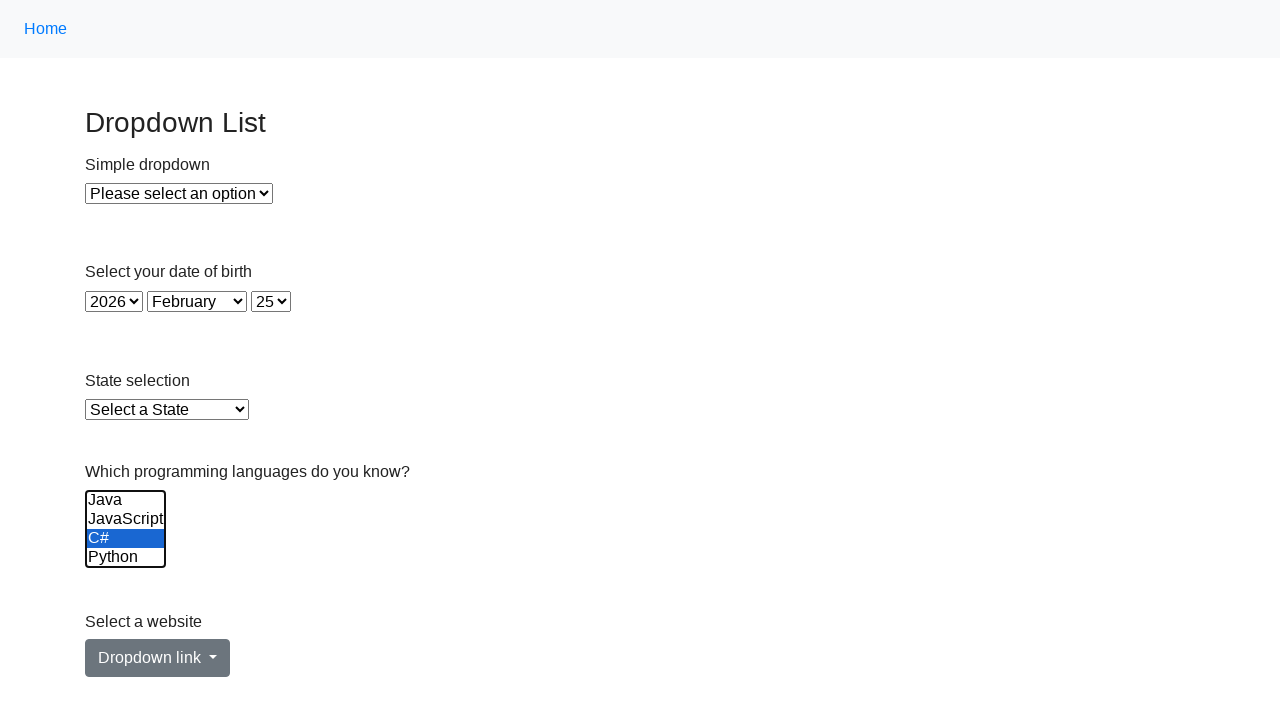

Selected language option: Python at (126, 558) on select[name='Languages'] >> option >> nth=3
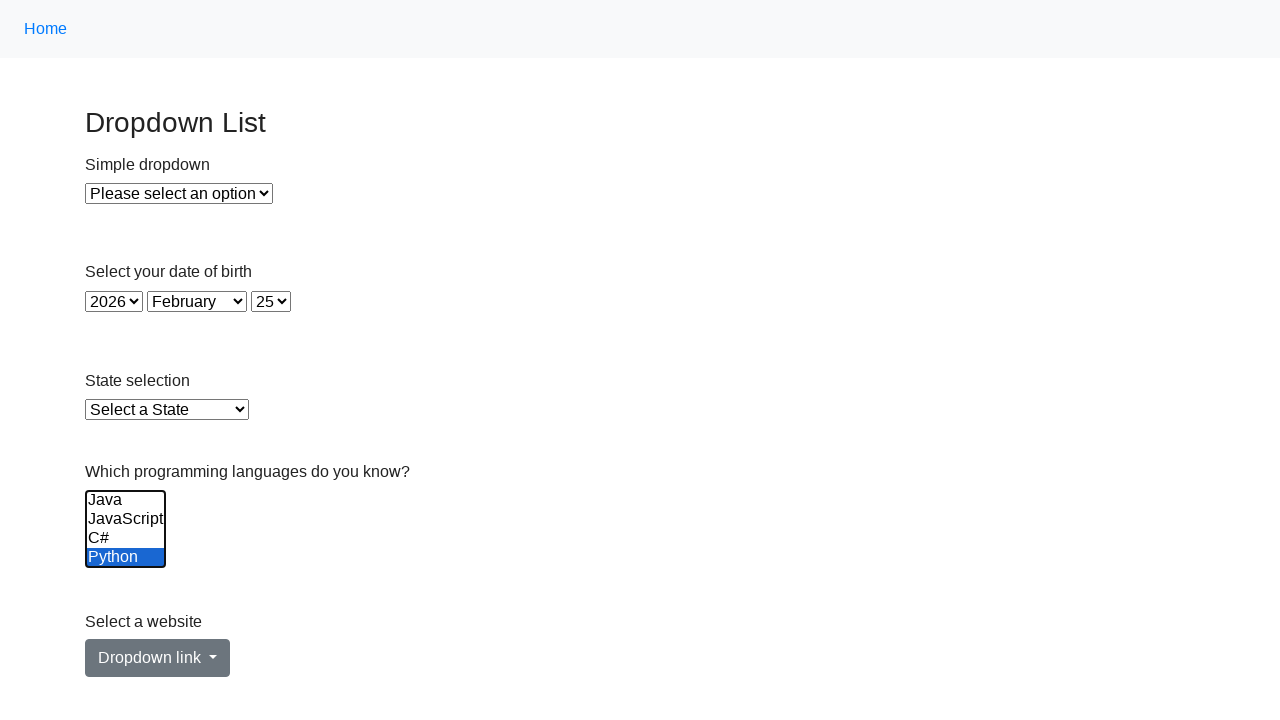

Selected language option: Ruby at (126, 539) on select[name='Languages'] >> option >> nth=4
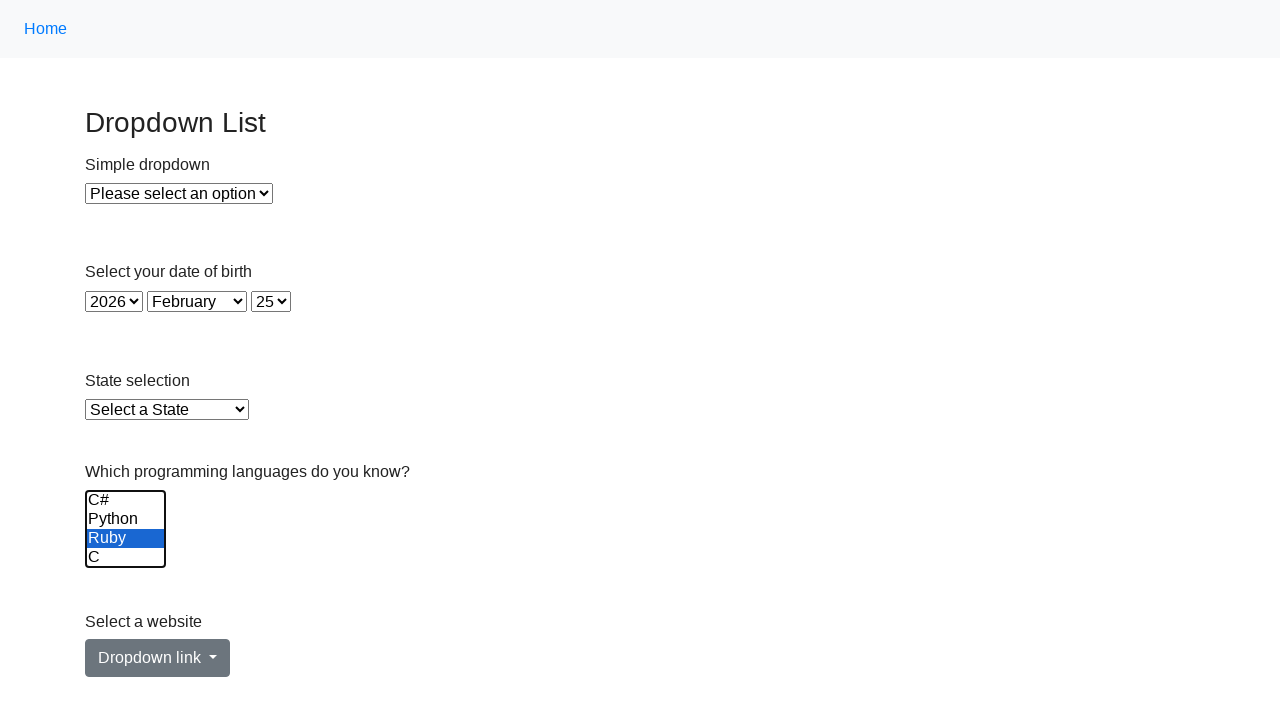

Selected language option: C at (126, 558) on select[name='Languages'] >> option >> nth=5
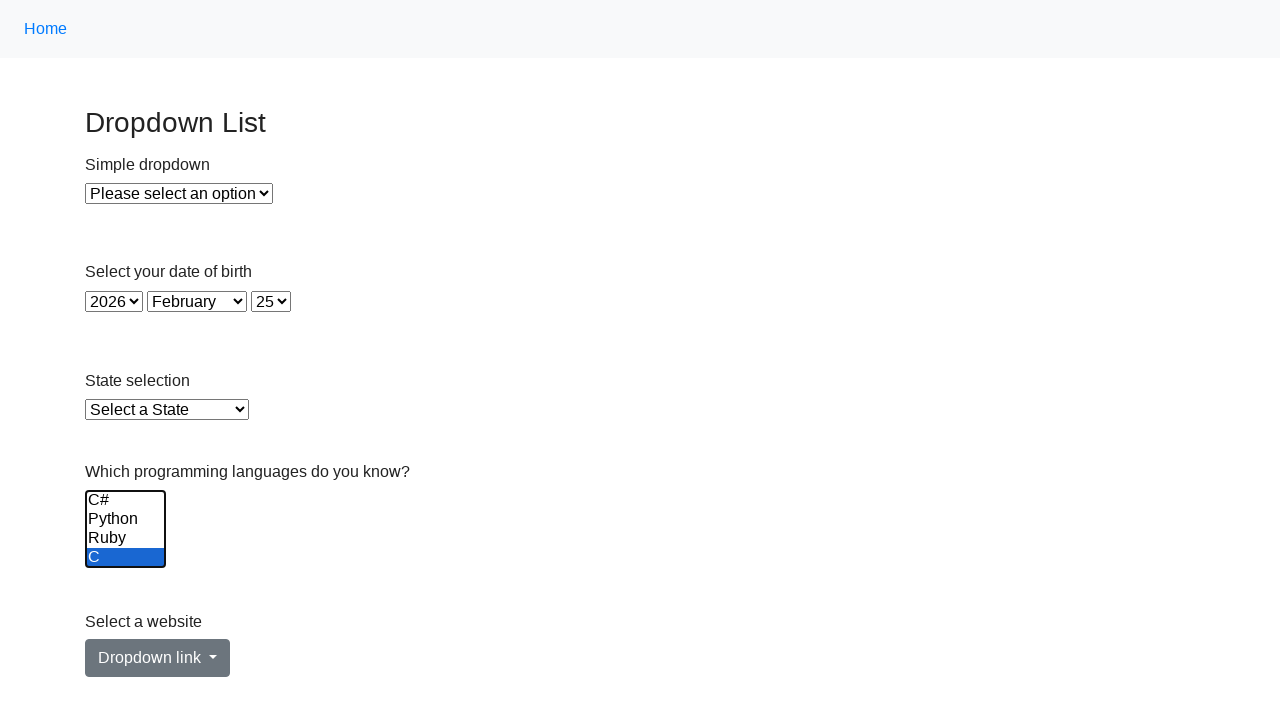

Deselected all language options on select[name='Languages']
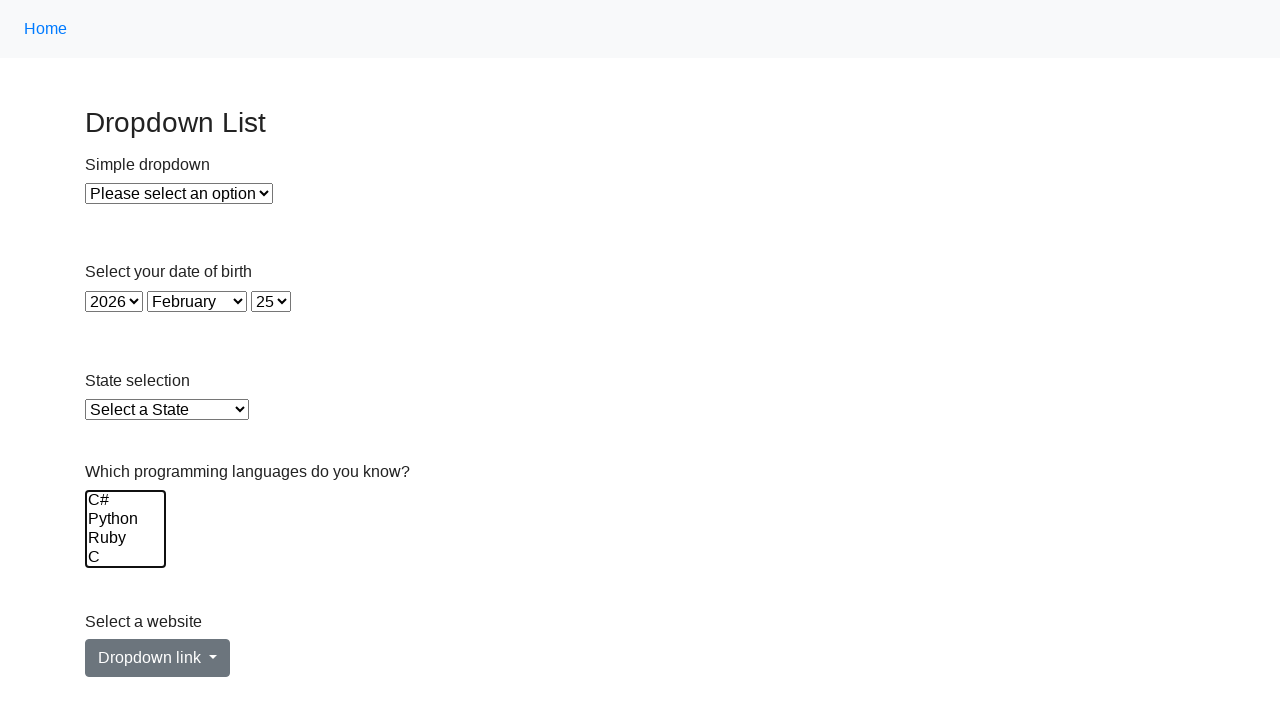

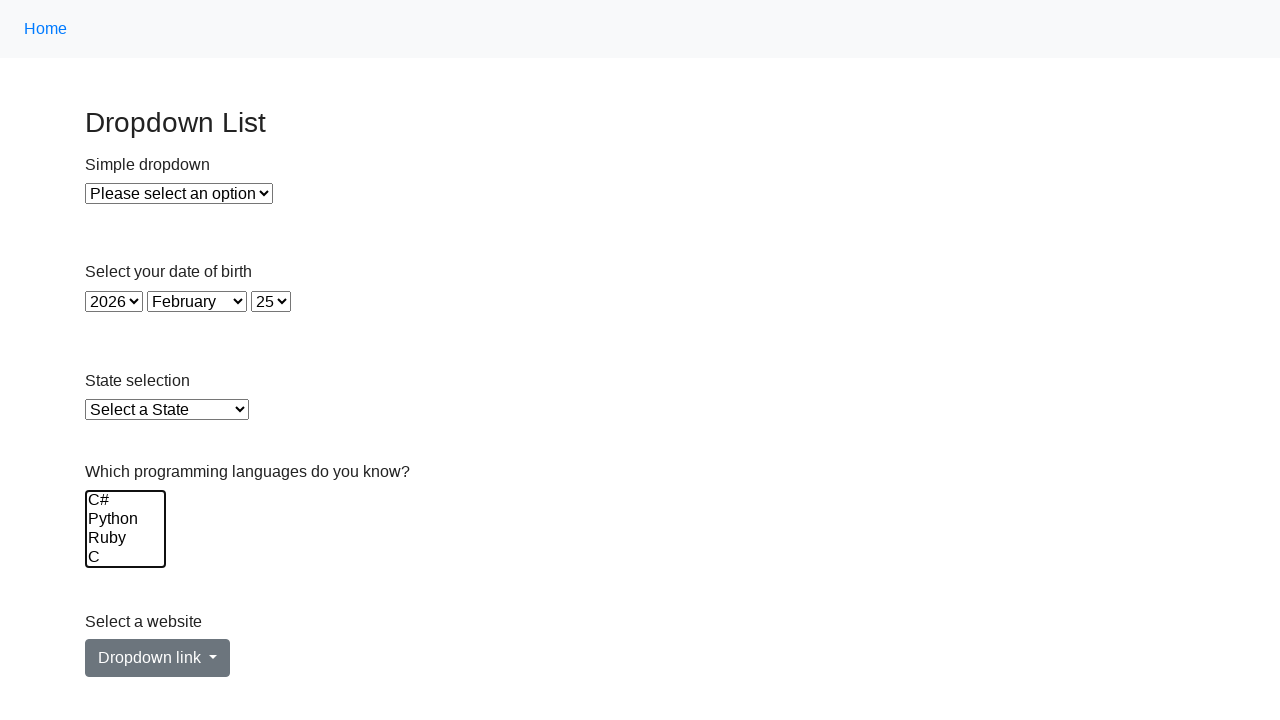